Tests filtering products by collections - clicks collection filter and selects Ashton collection

Starting URL: https://solace-medusa-starter.vercel.app/shop

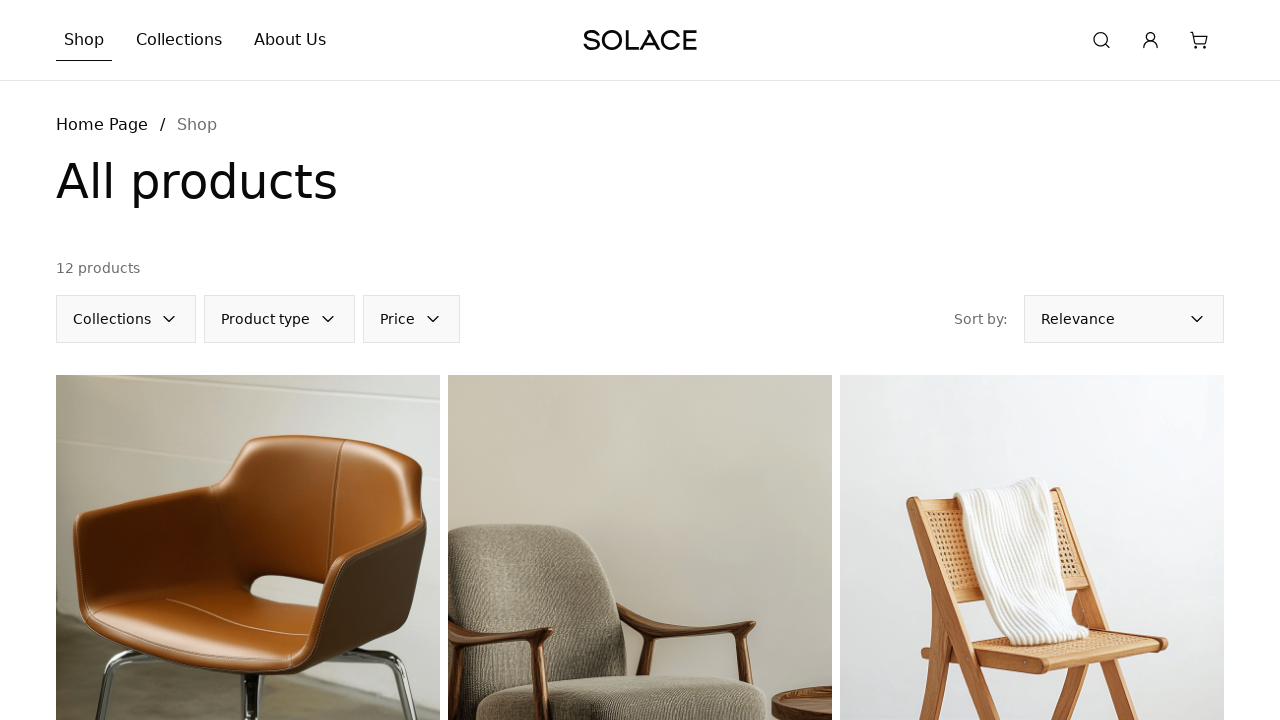

Collection filter button became visible
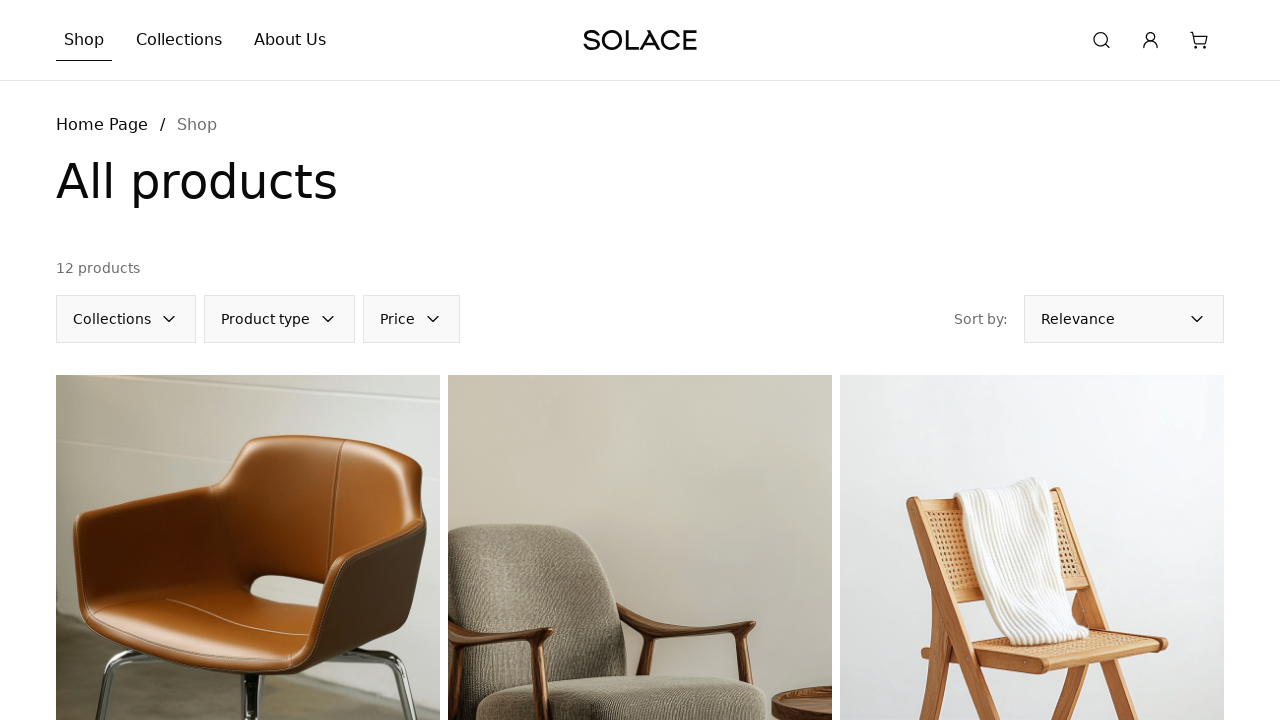

Clicked collection filter button at (126, 319) on [data-testid="collection-filter"]
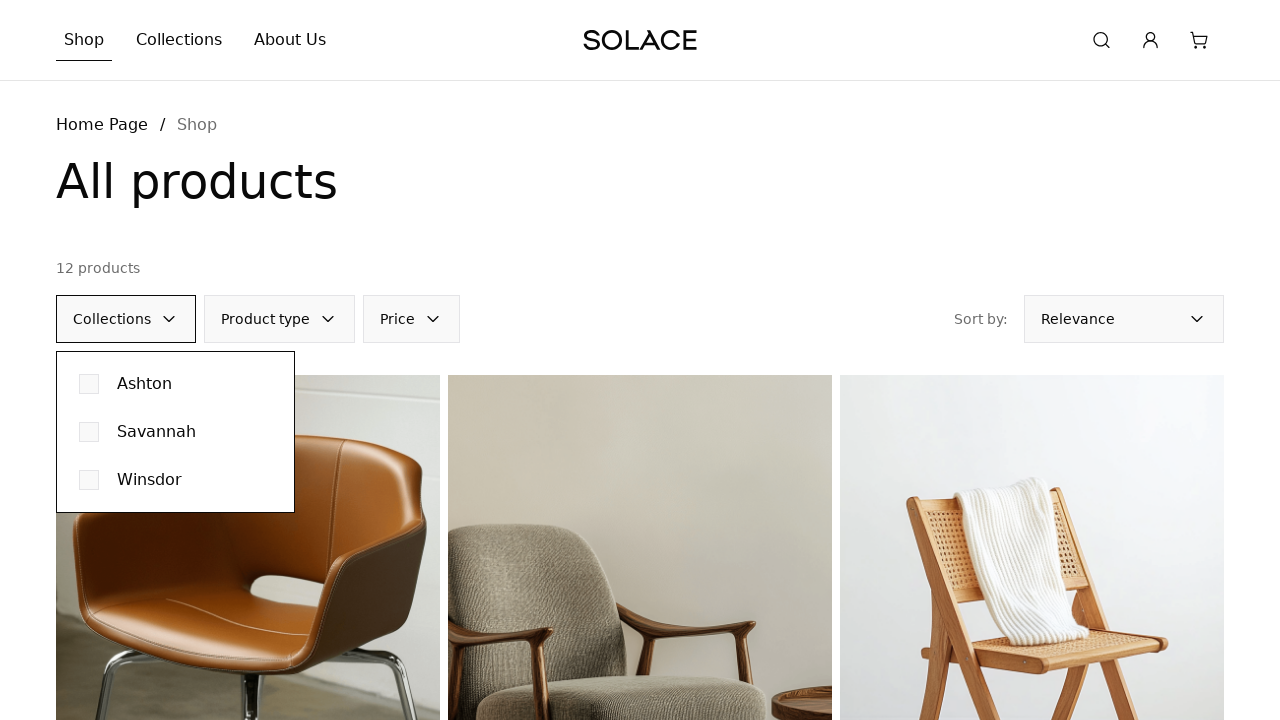

Ashton filter item became visible
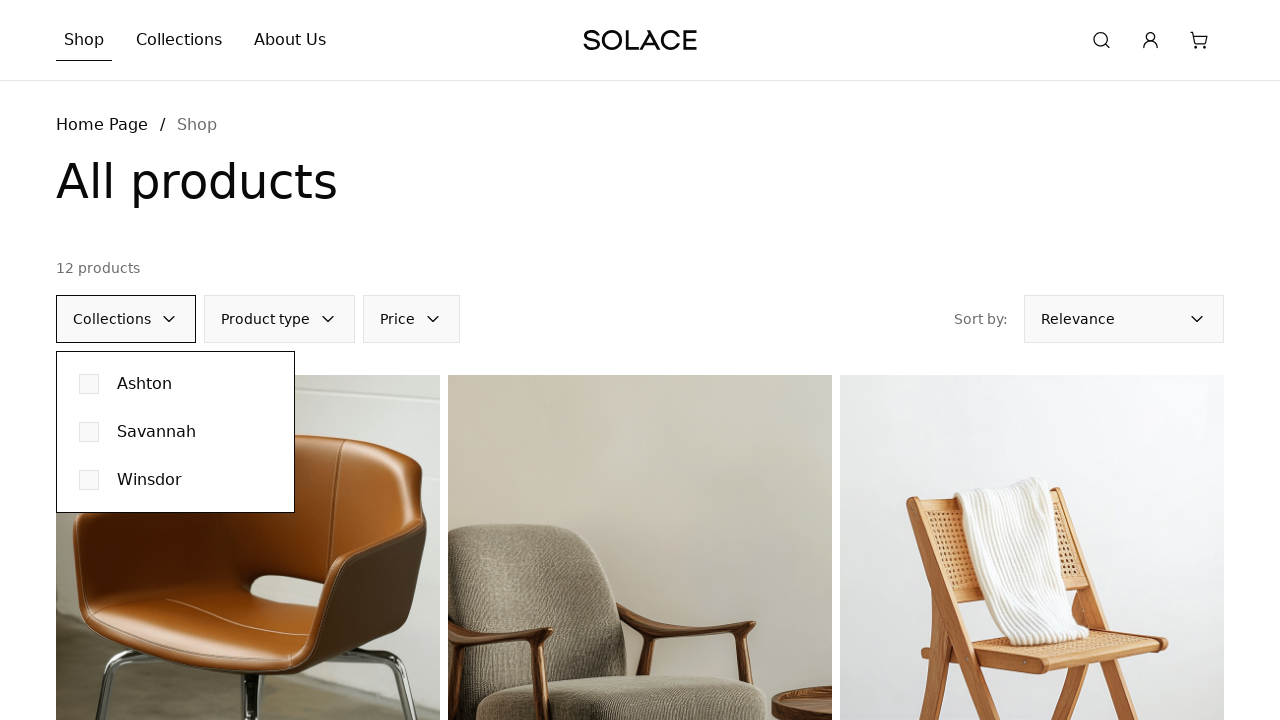

Clicked Ashton collection checkbox at (89, 384) on [data-testid="ashton-filter-item"] button[role="checkbox"]
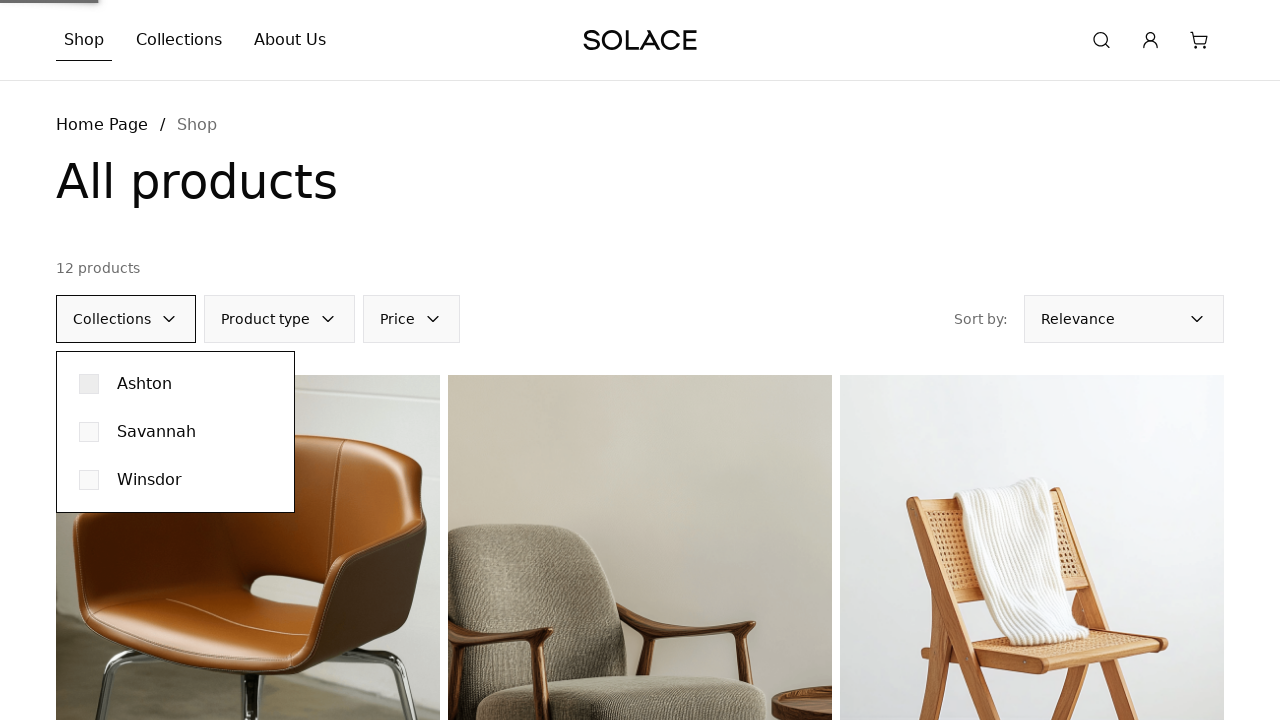

URL updated with collection filter parameter
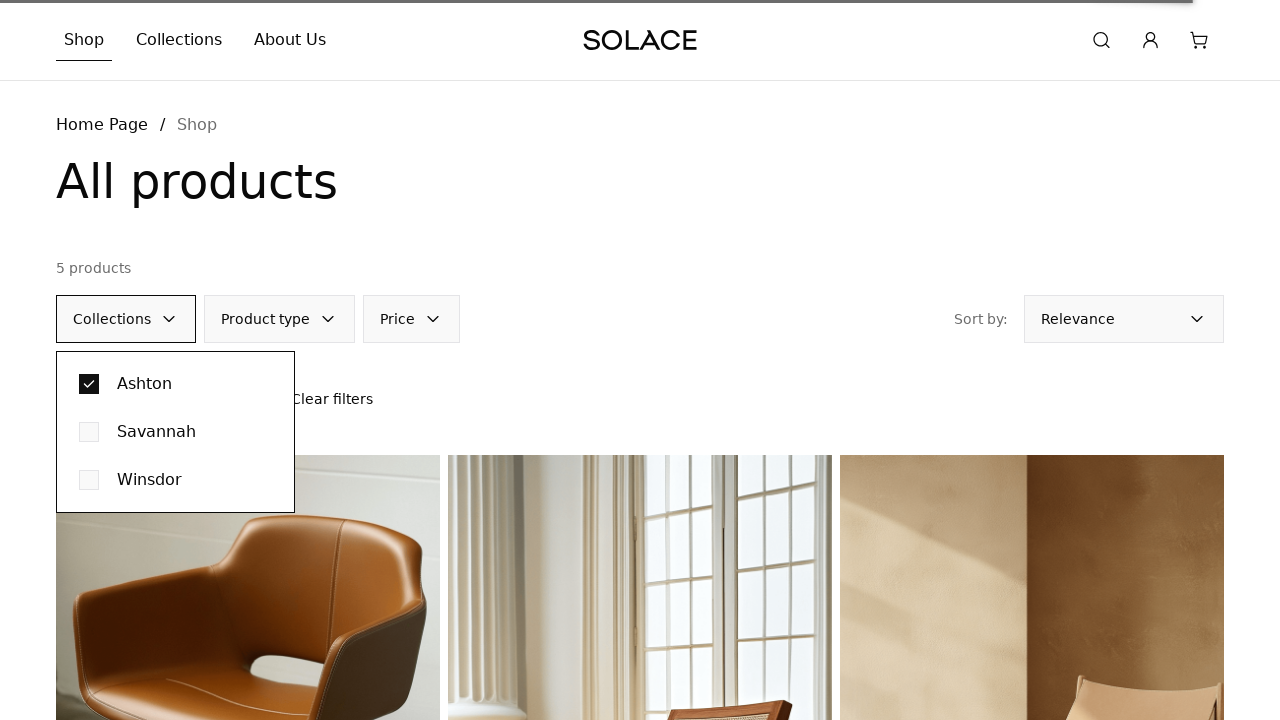

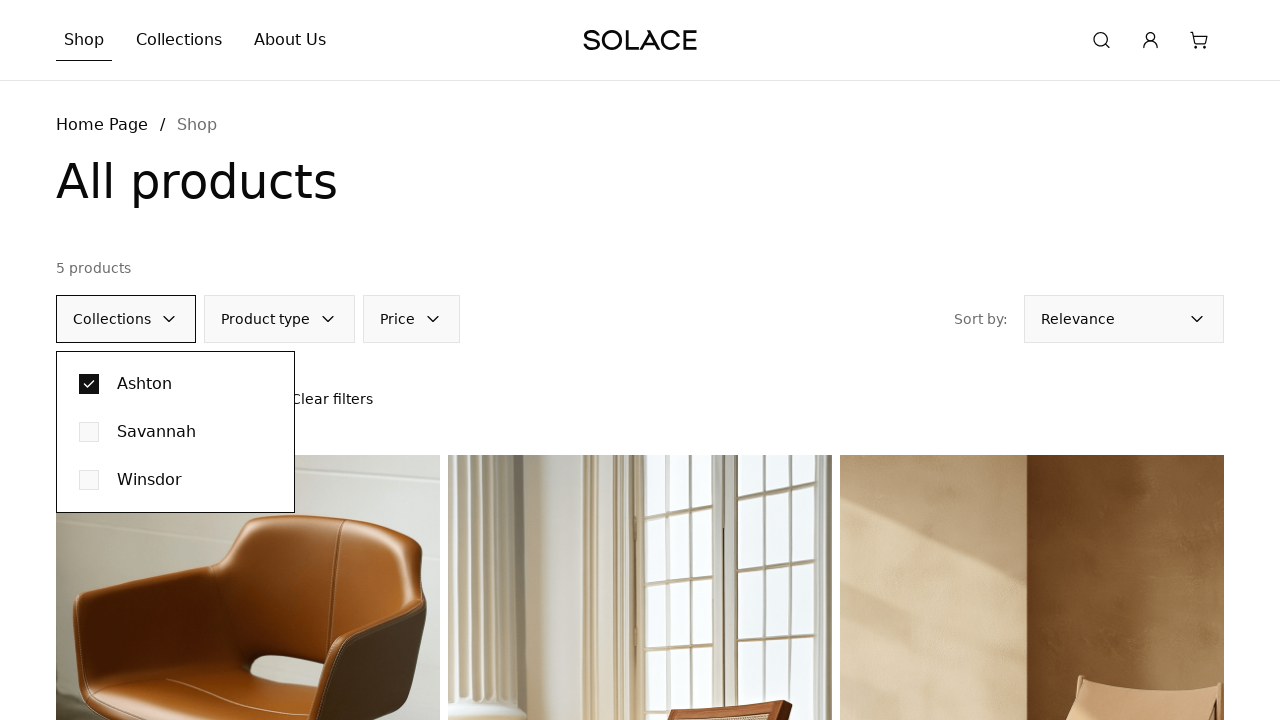